Tests registration with only email field filled after ZIP code

Starting URL: https://www.sharelane.com/cgi-bin/register.py

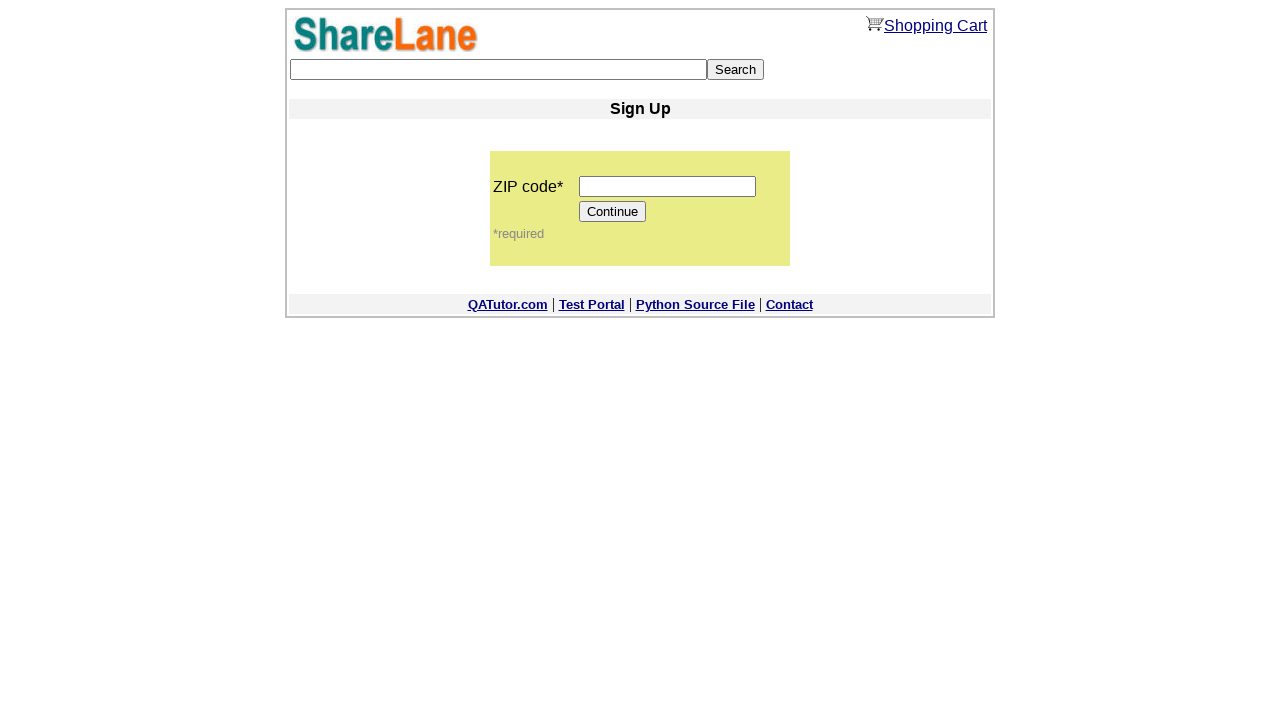

Filled ZIP code field with '555555' on input[name='zip_code']
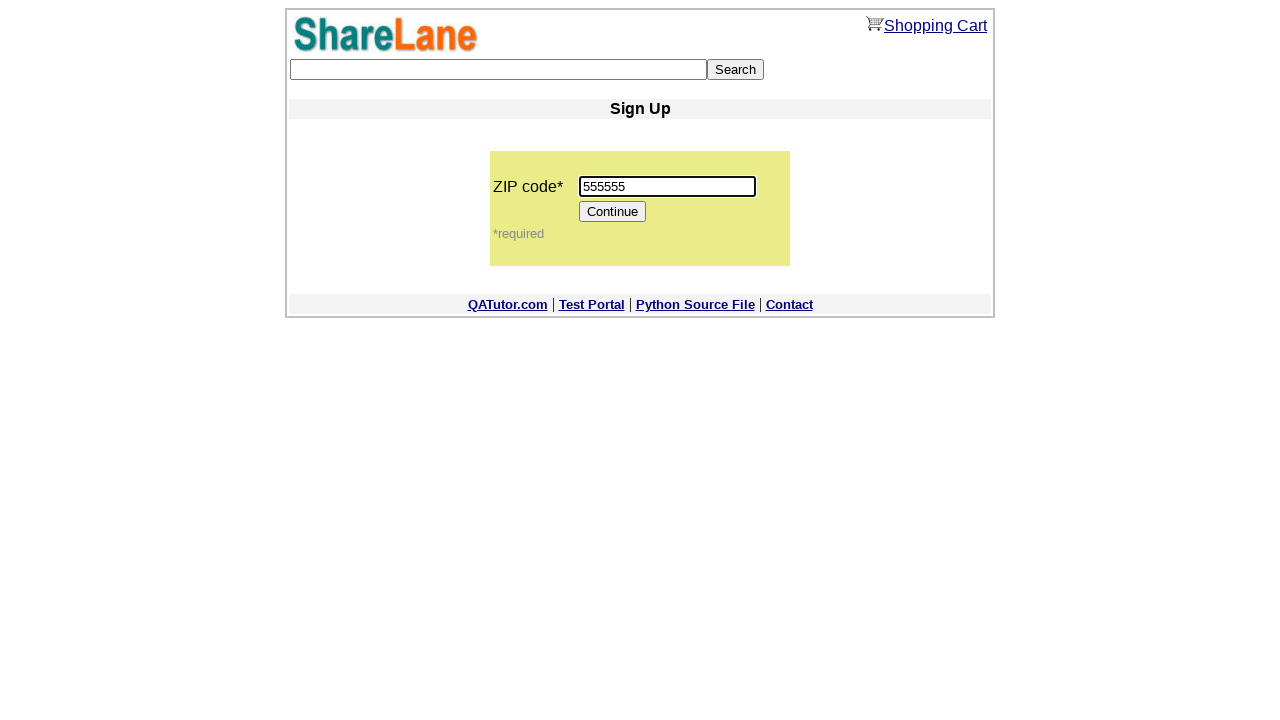

Clicked Continue button after entering ZIP code at (613, 212) on input[value='Continue']
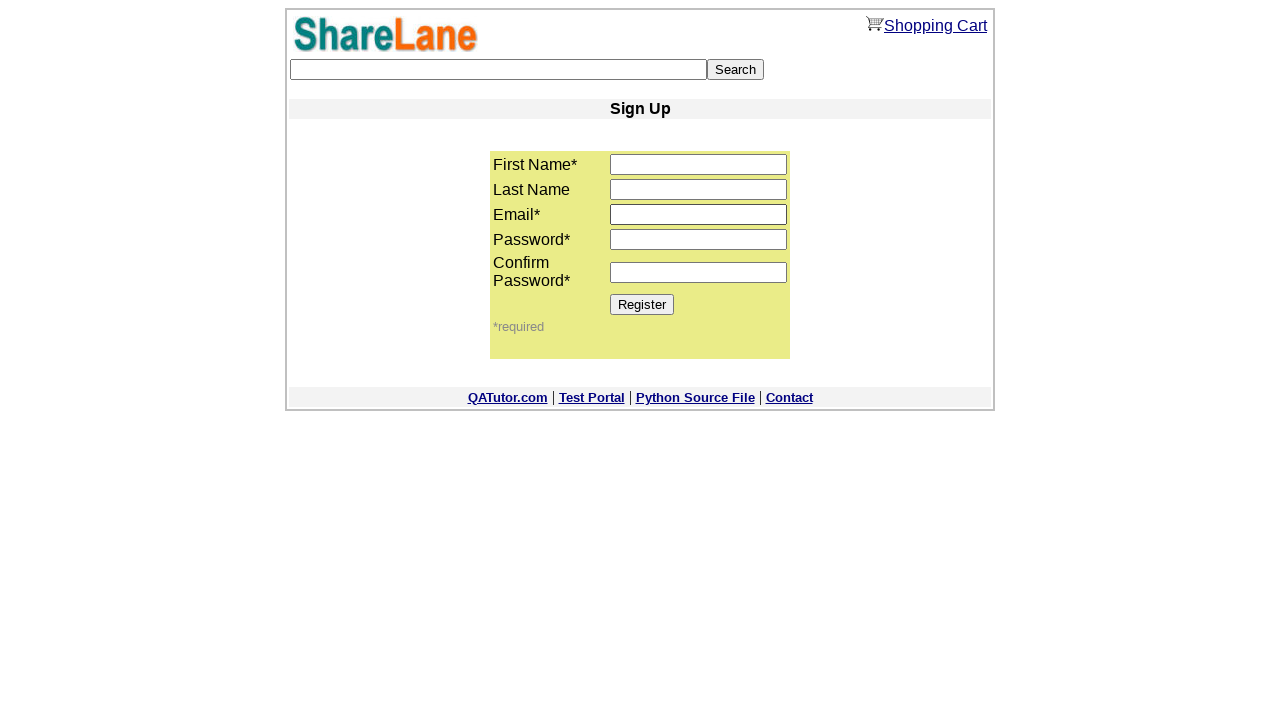

Filled email field with 'sample_user@example.sharelane.com' on input[name='email']
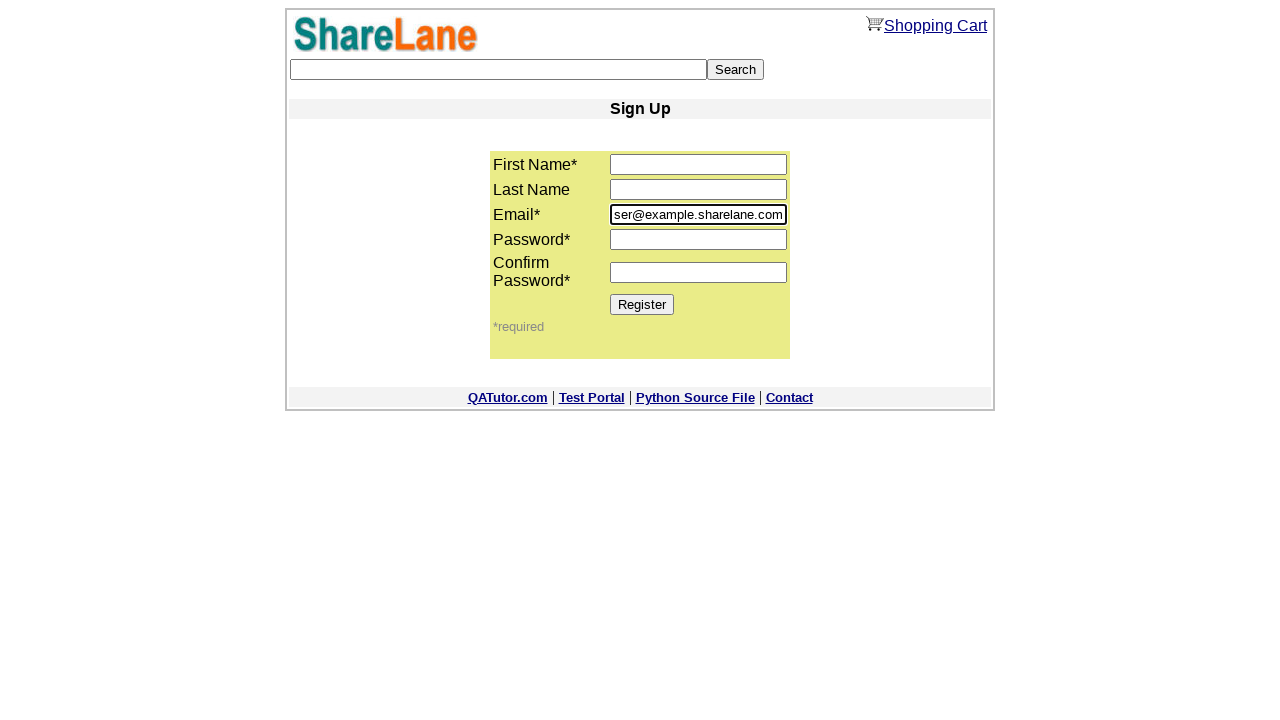

Clicked Register button with only email field filled at (642, 304) on input[value='Register']
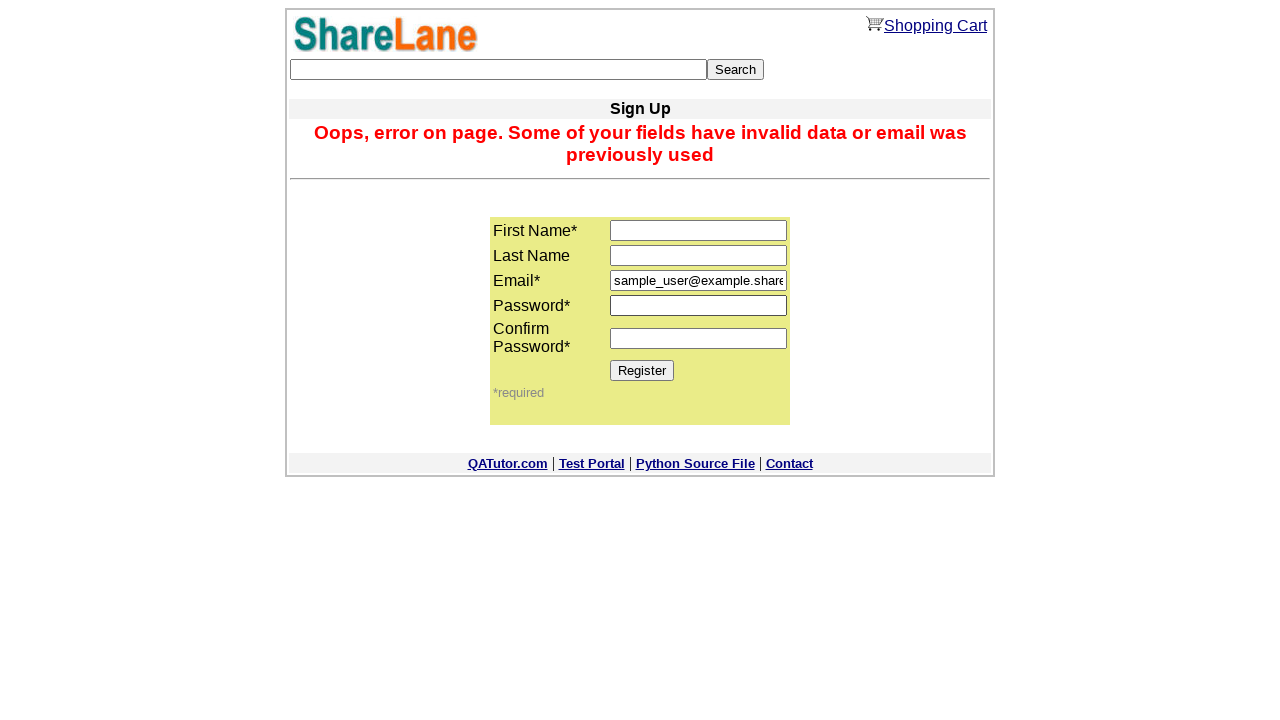

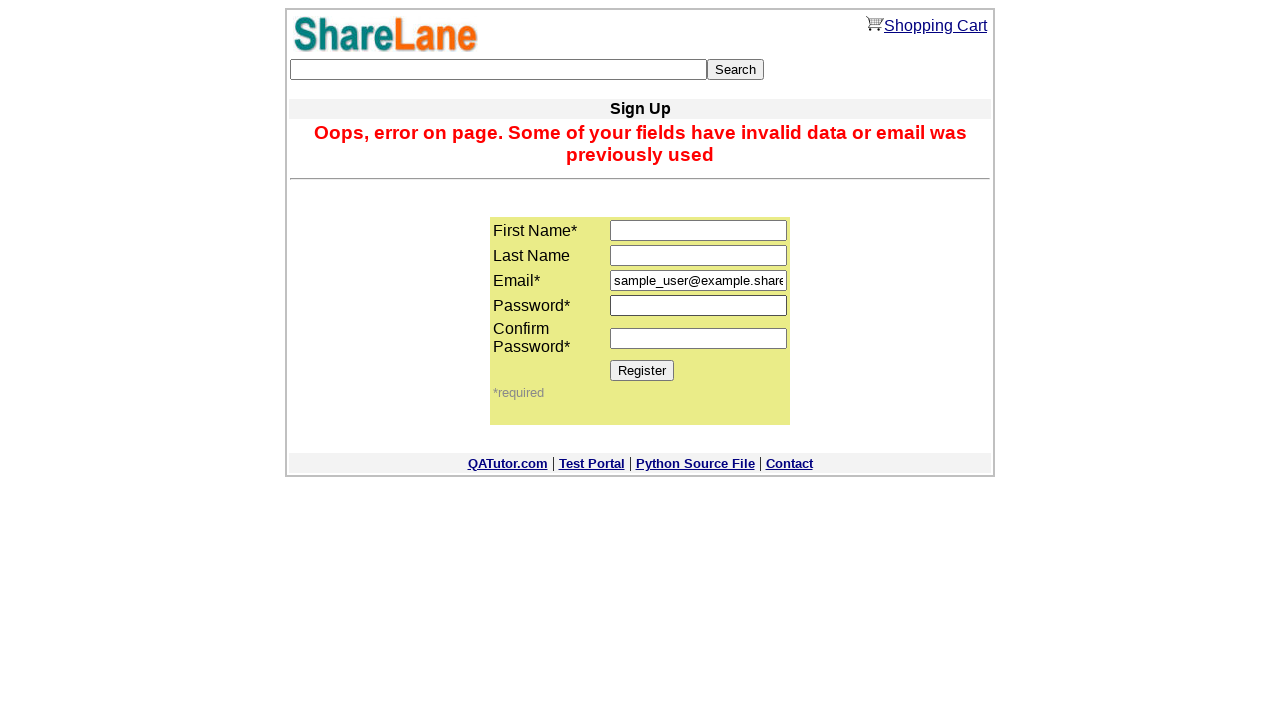